Tests that clicking the Due column header sorts the table data in ascending order by verifying the dollar values are sorted from lowest to highest.

Starting URL: http://the-internet.herokuapp.com/tables

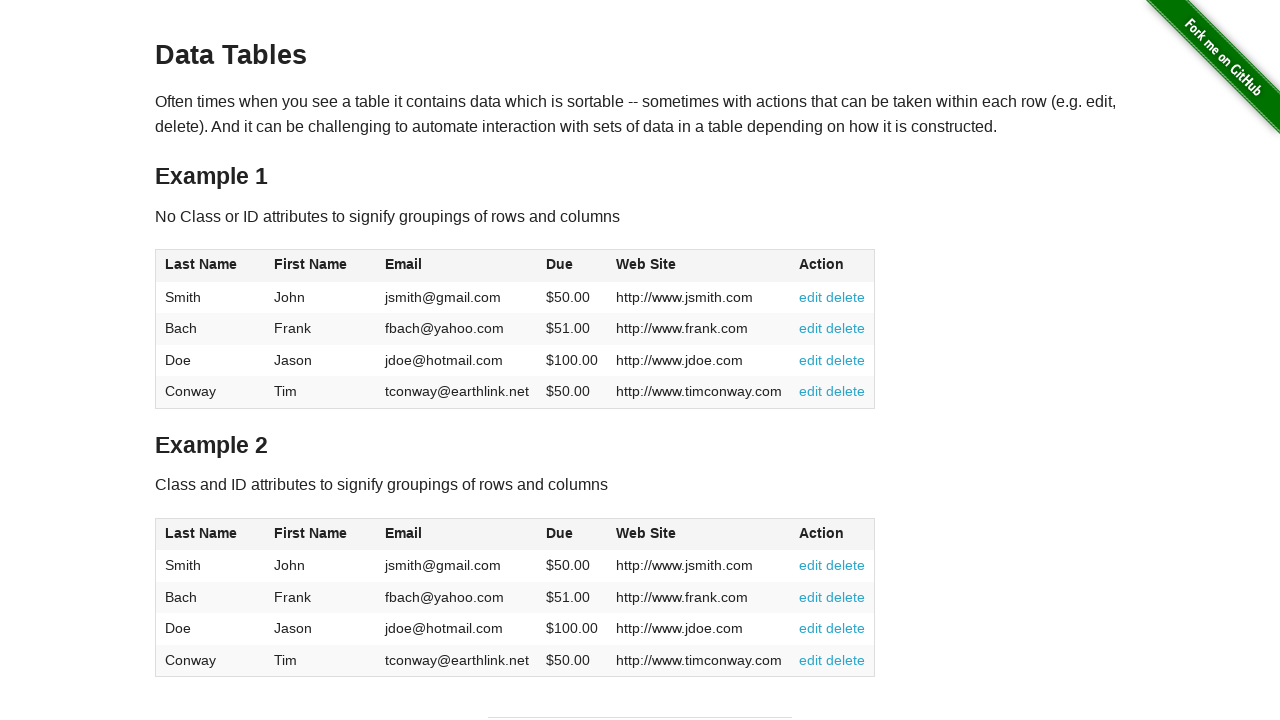

Clicked Due column header to sort in ascending order at (572, 266) on #table1 thead tr th:nth-of-type(4)
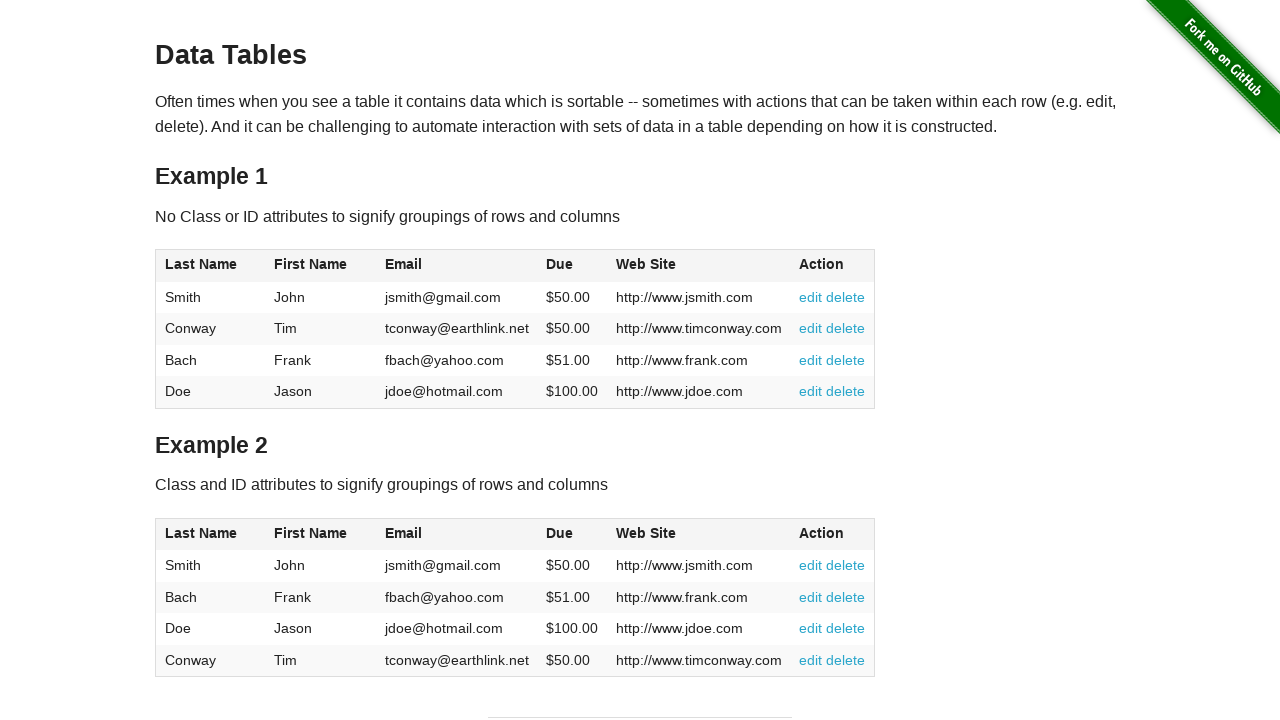

Verified table sorted with Due column values visible
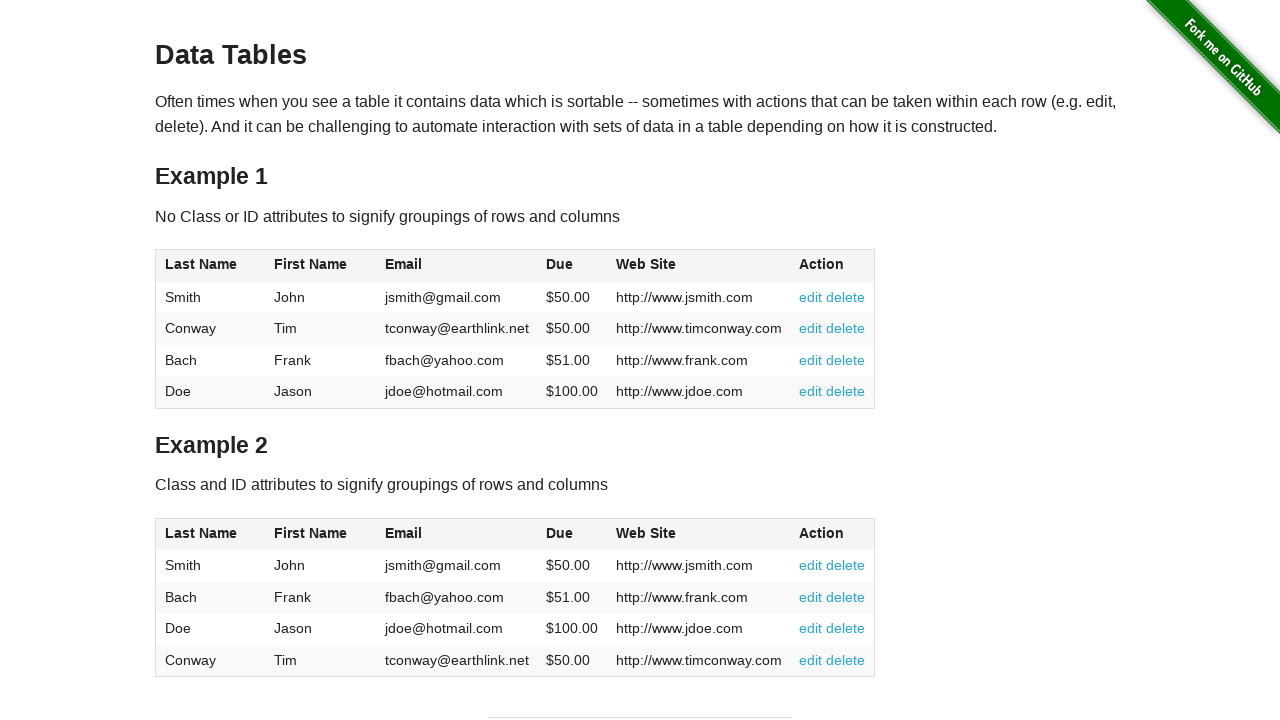

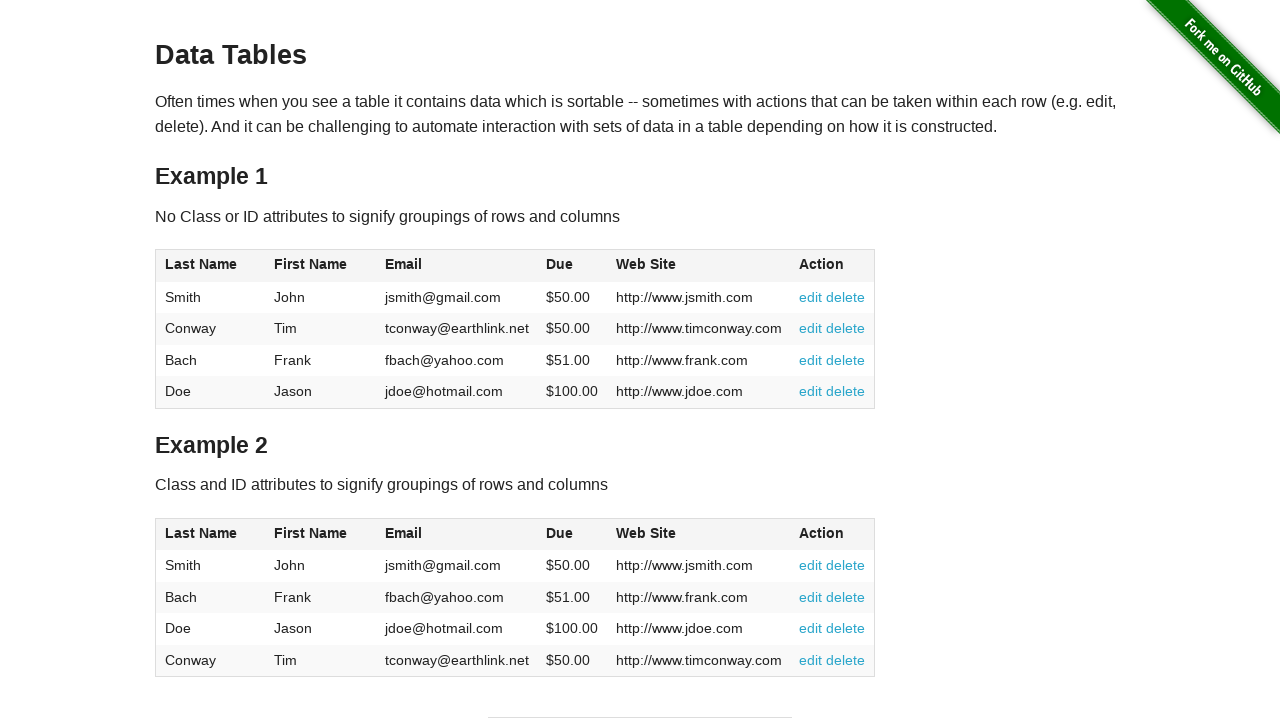